Tests a registration form by filling in required fields (first name, last name, email, phone, address) and submitting, then verifies the success message is displayed.

Starting URL: http://suninjuly.github.io/registration1.html

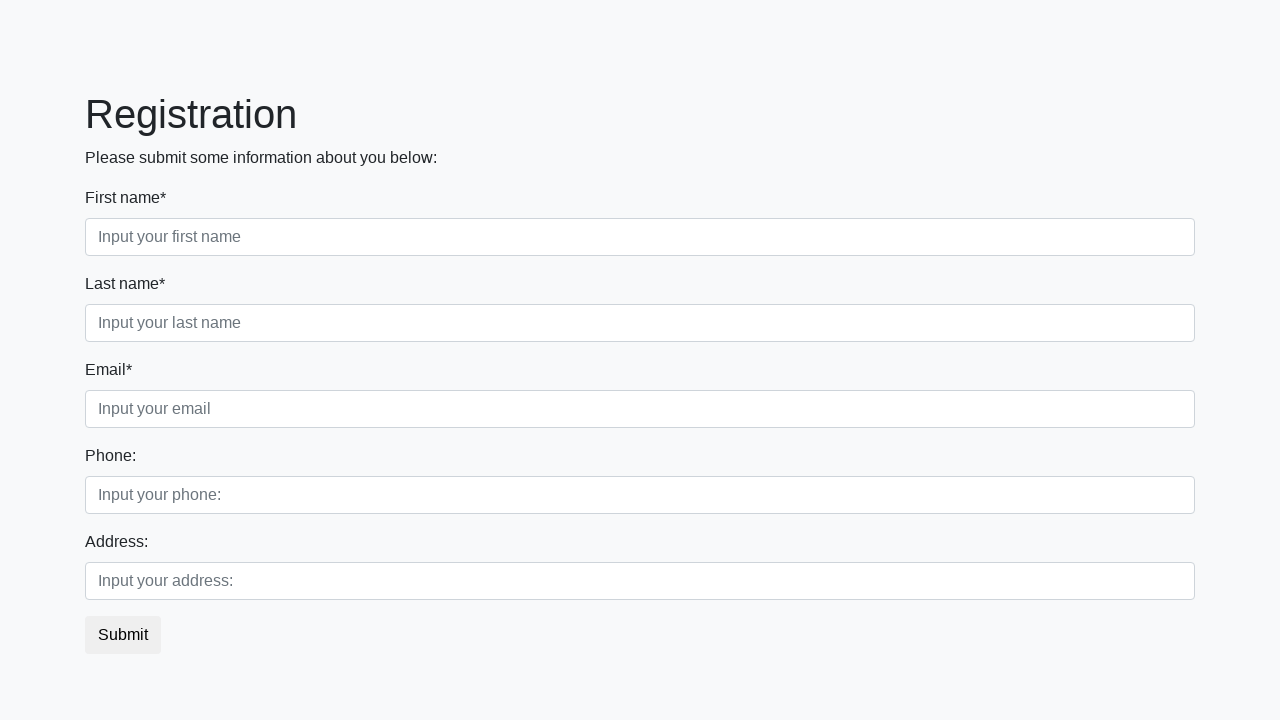

Filled first name field with 'Archi' on input.first
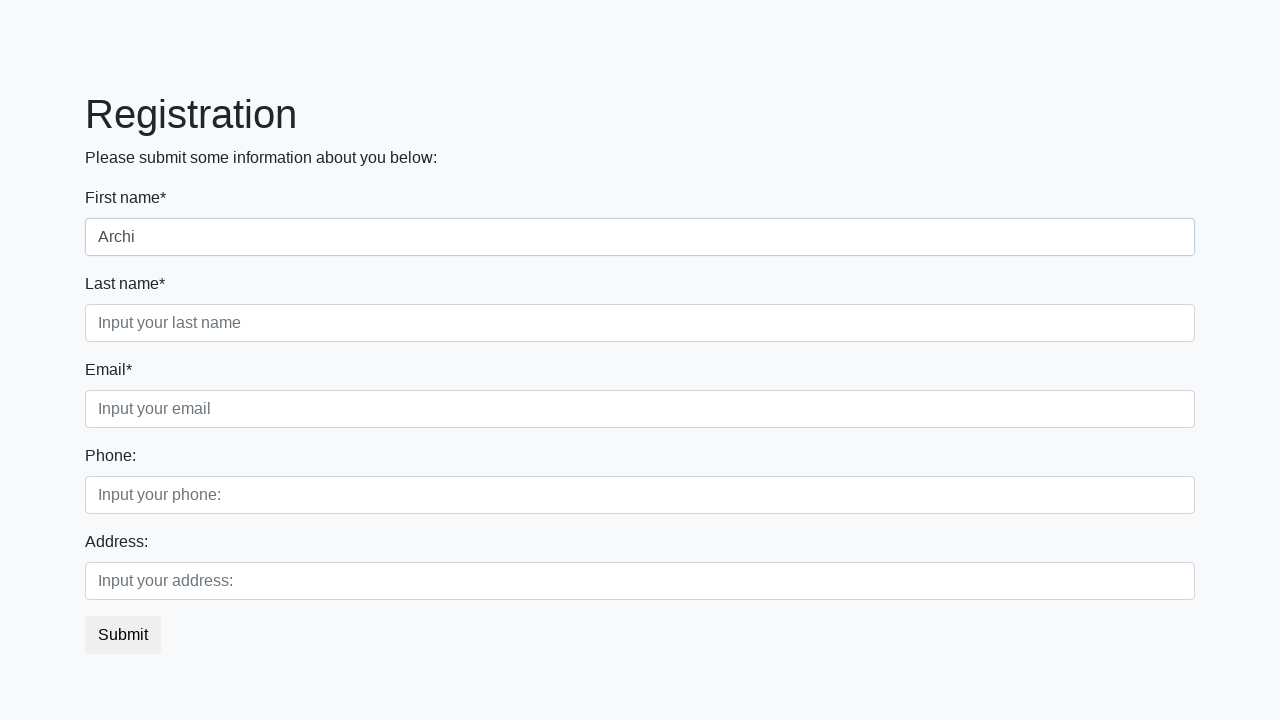

Filled last name field with 'Filippov' on input.second:required
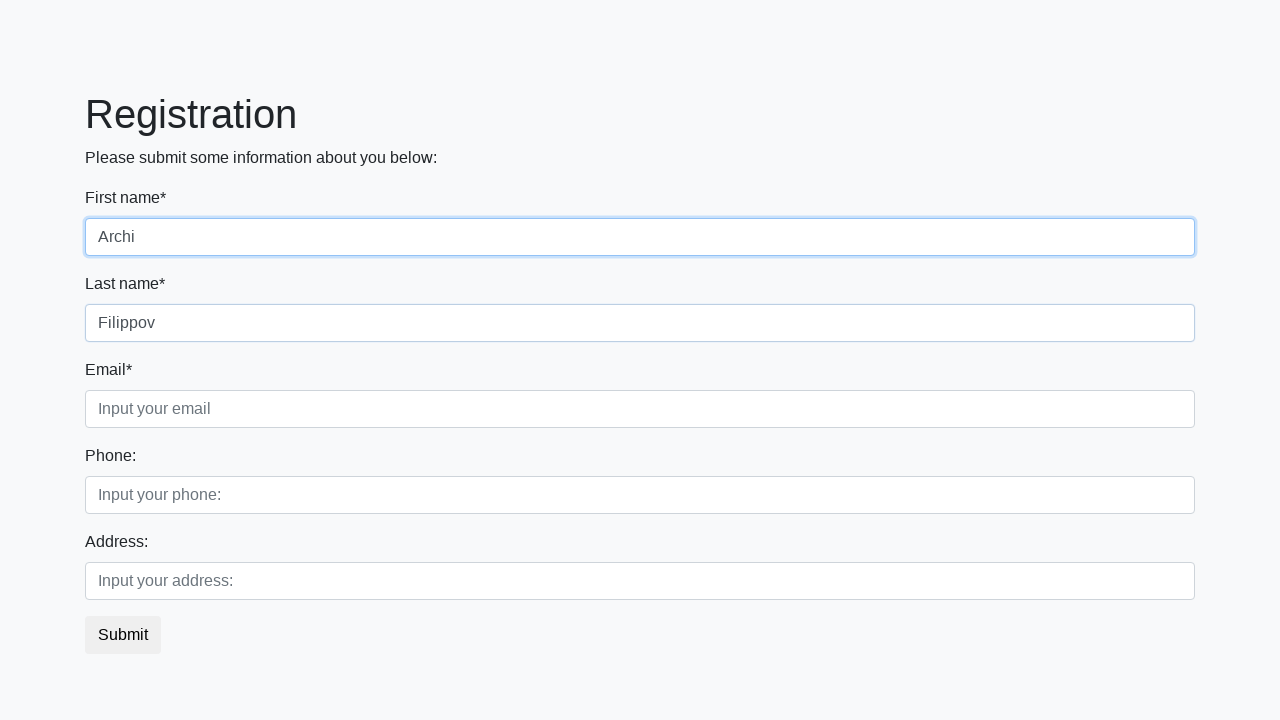

Filled email field with 'archigoodvin08@gmail.com' on input.third
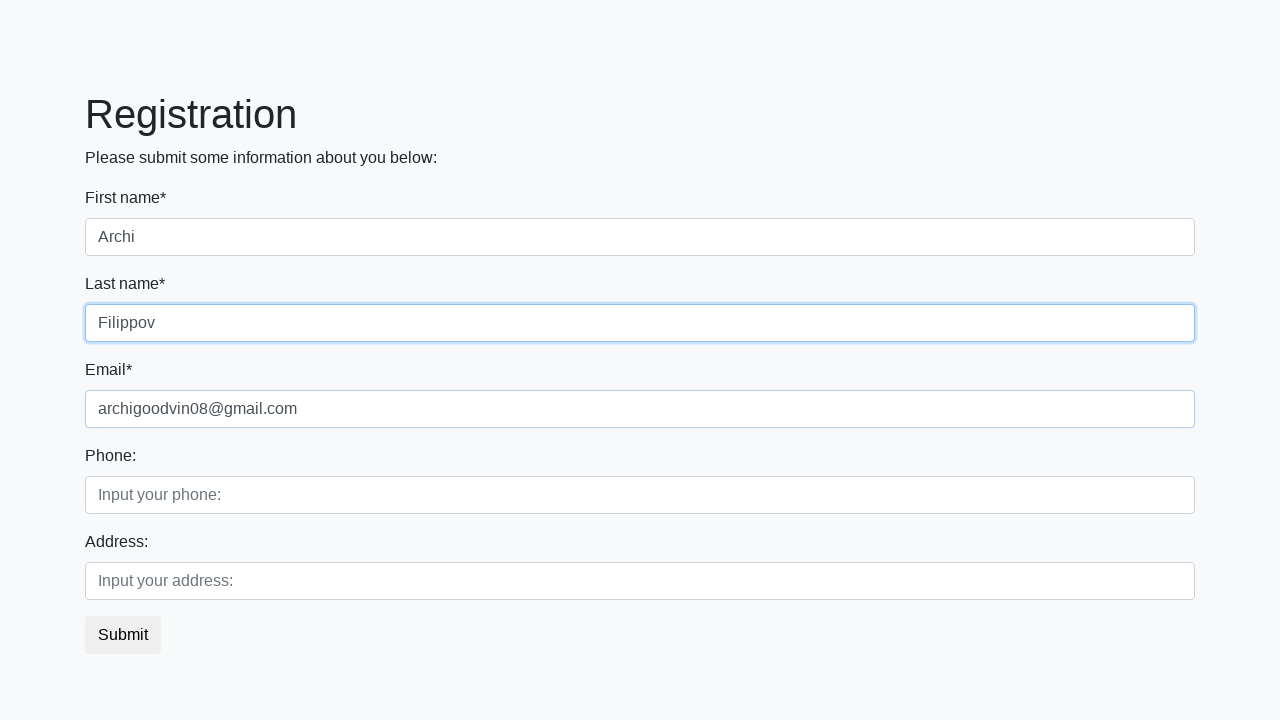

Filled phone number field with '+48790241777' on xpath=/html/body/div/form/div[2]/div[1]/input
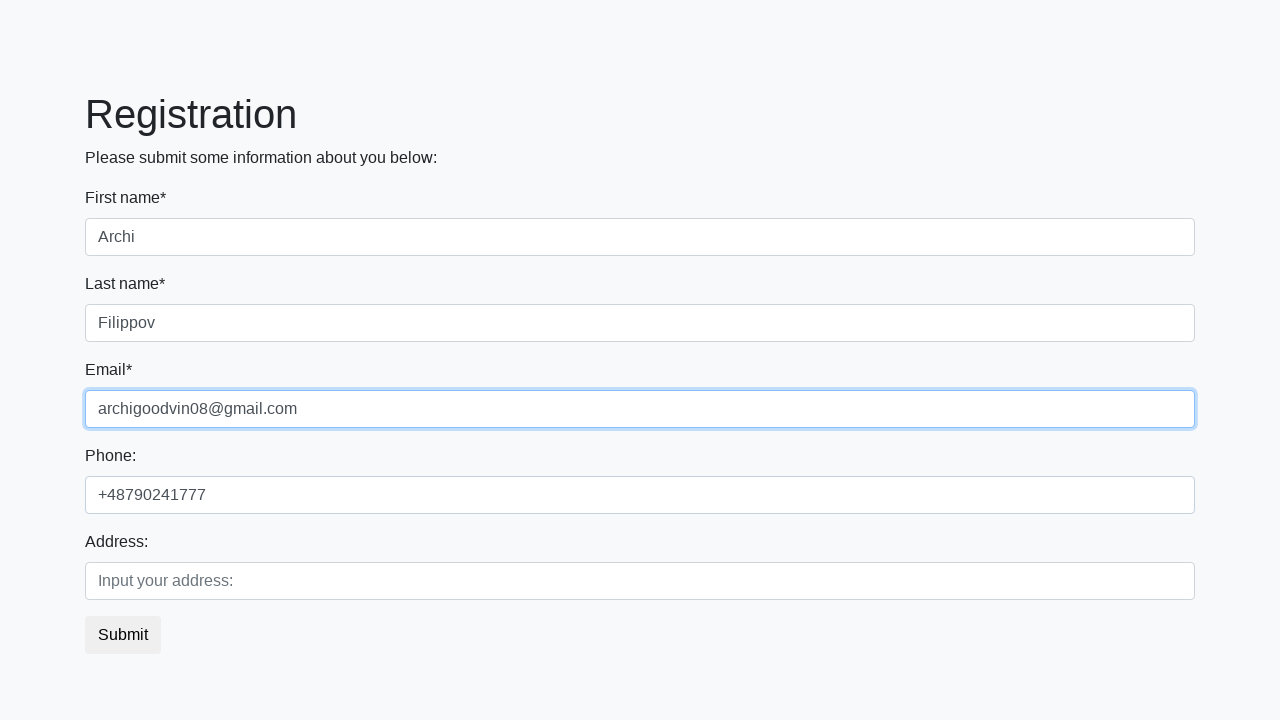

Filled address field with 'Poland, Warsaw' on xpath=/html/body/div/form/div[2]/div[2]/input
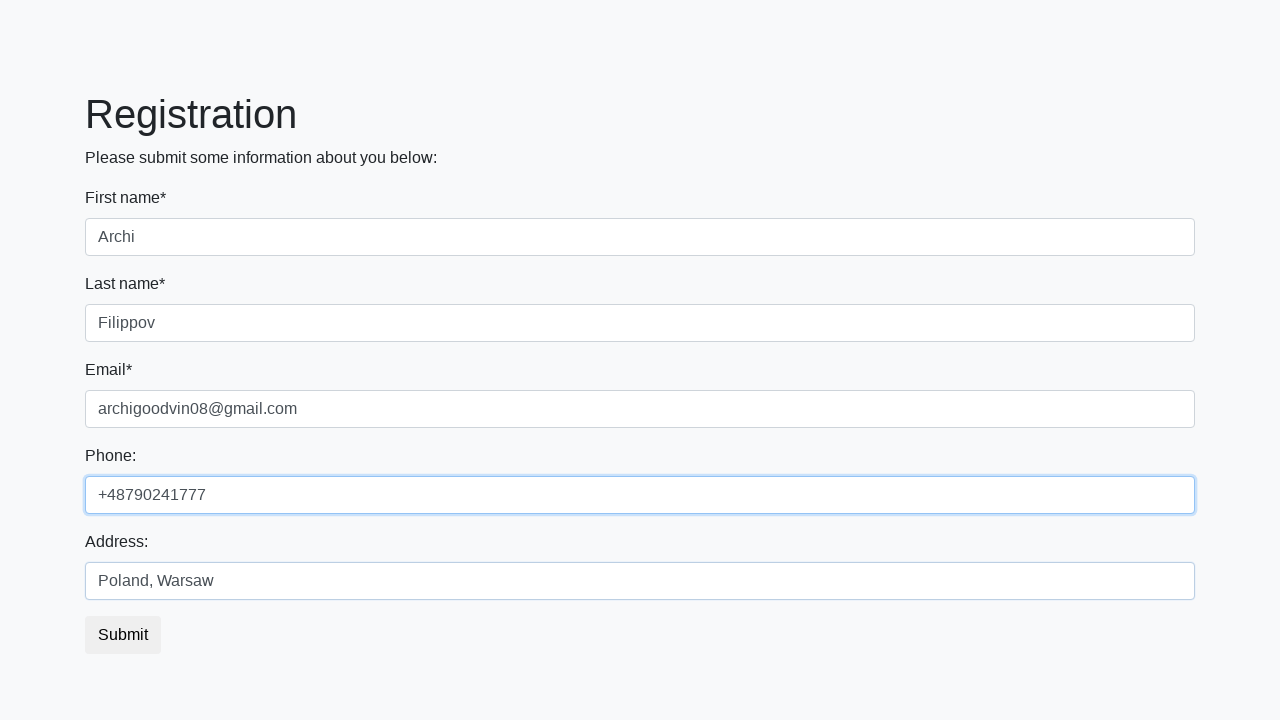

Clicked submit button to register at (123, 635) on button.btn
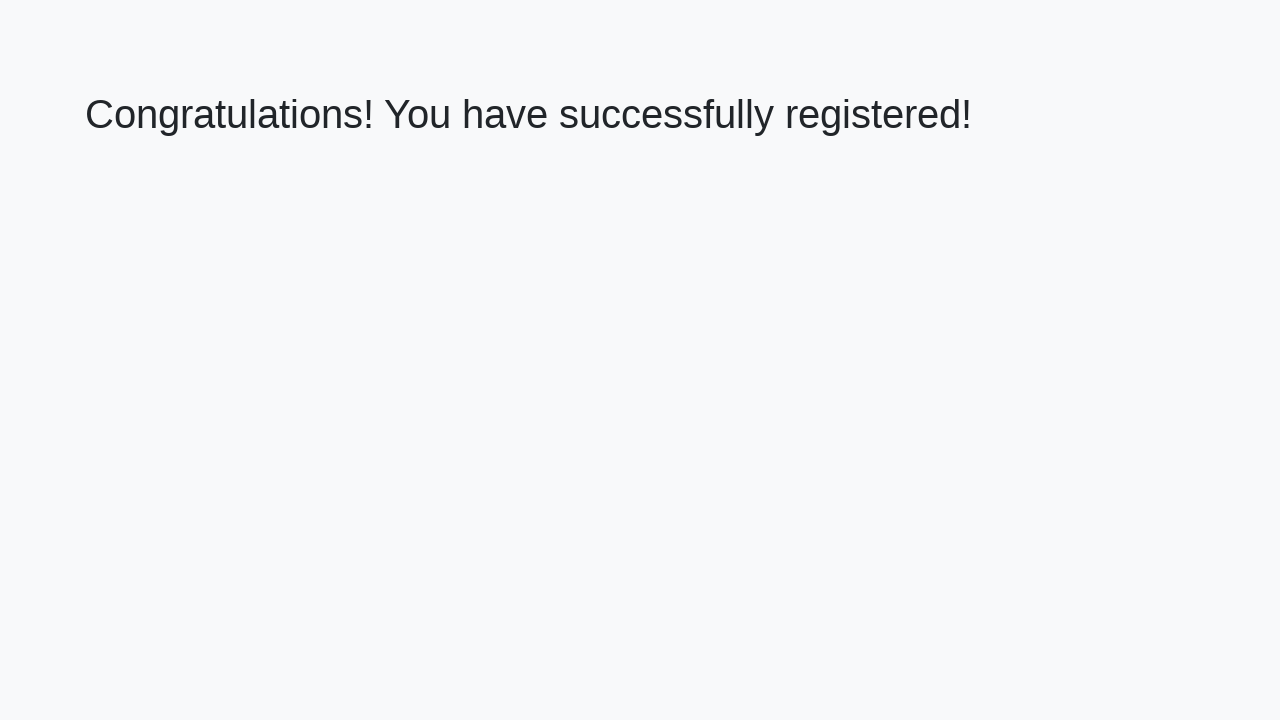

Success message heading appeared
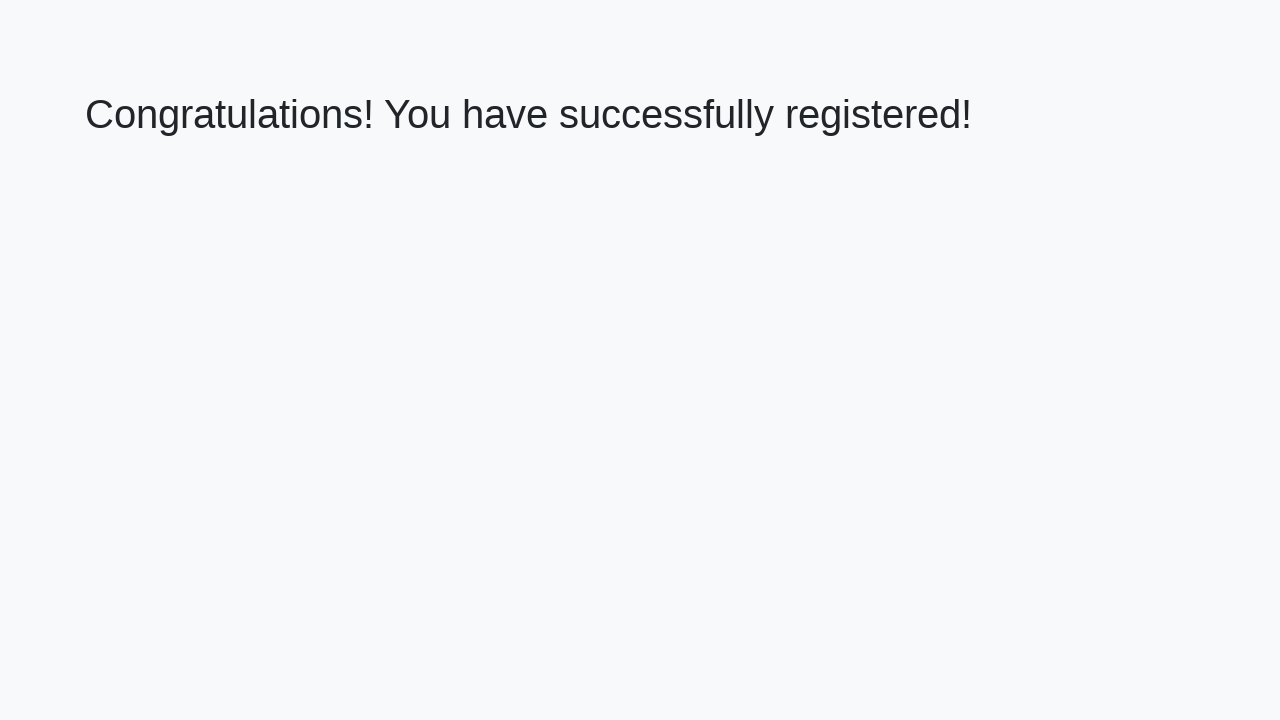

Extracted success message text
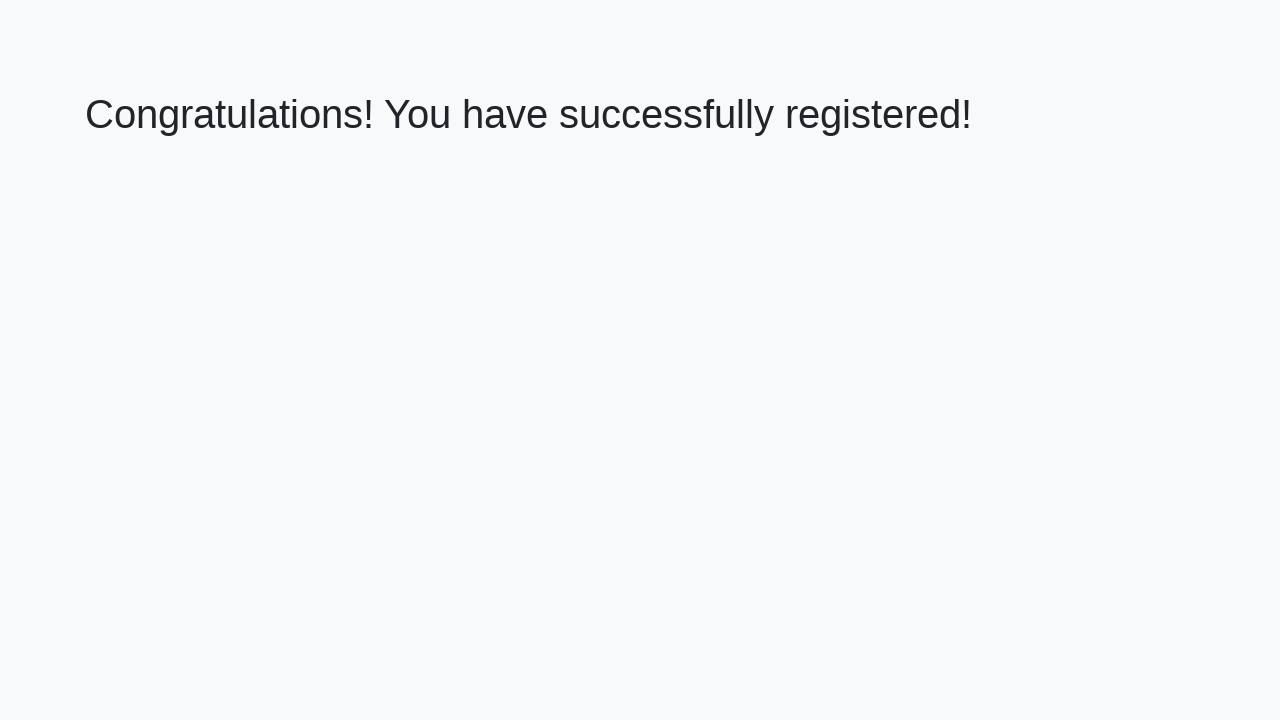

Verified success message: 'Congratulations! You have successfully registered!'
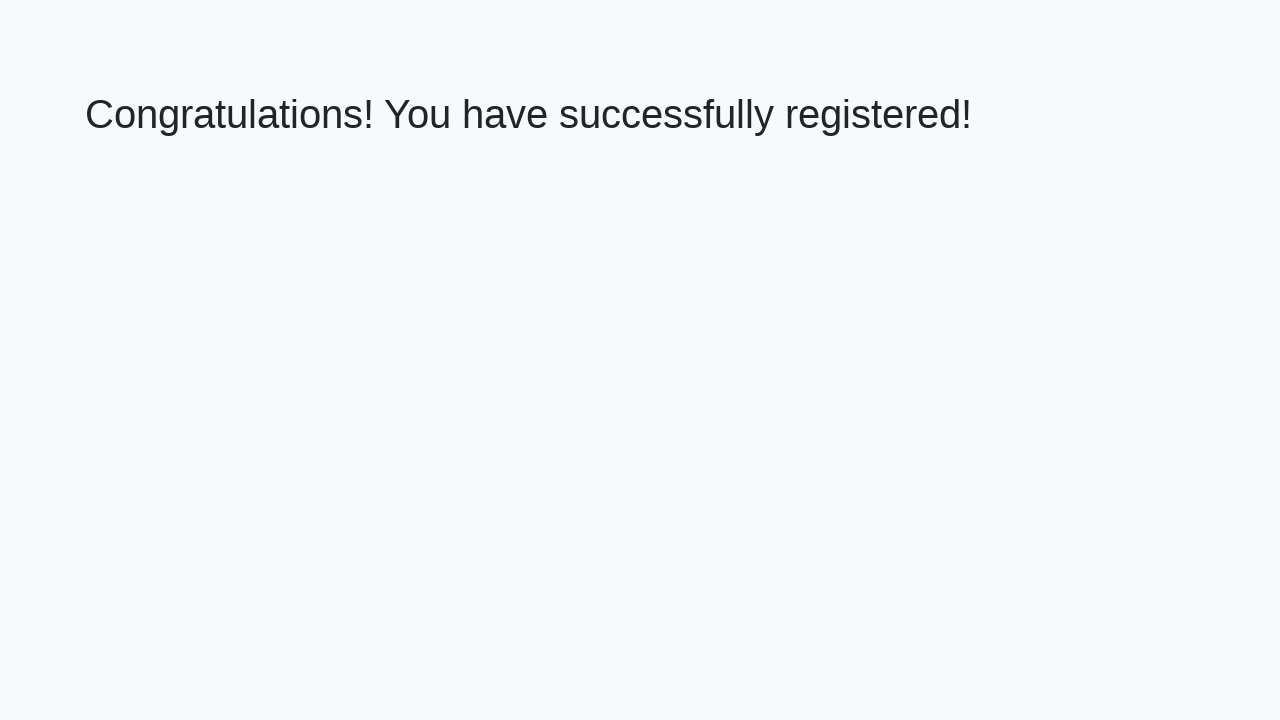

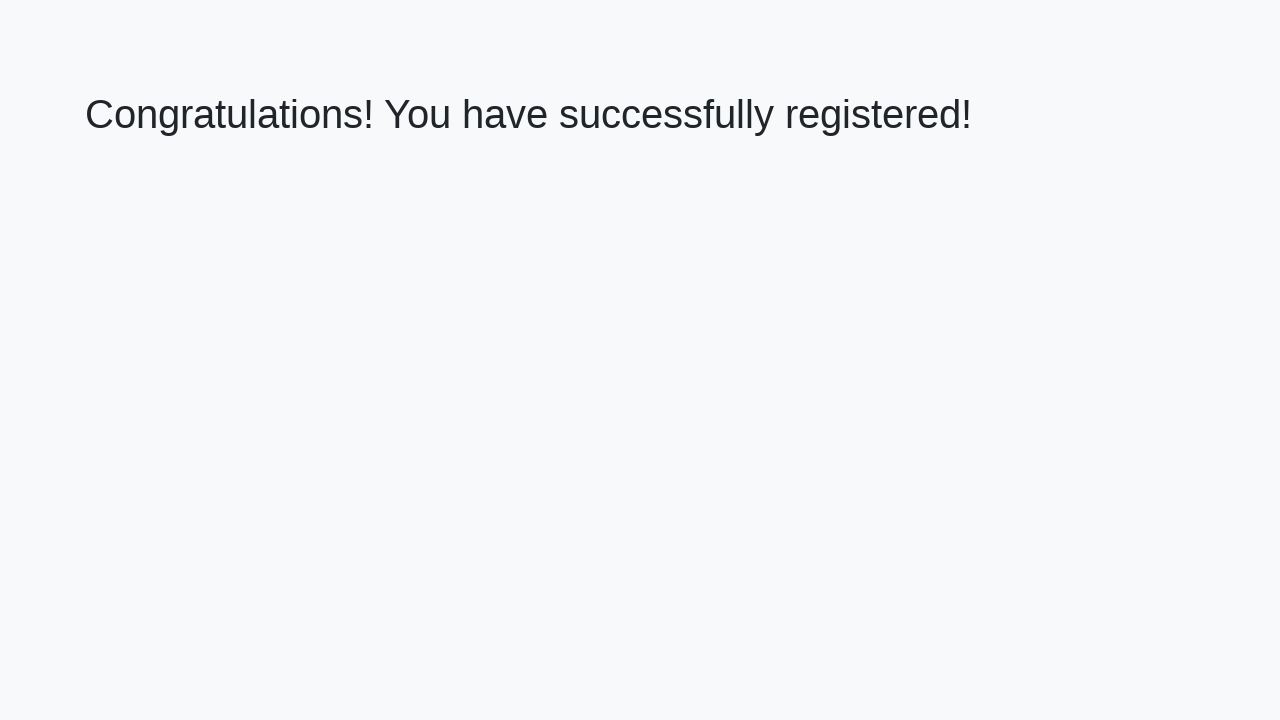